Tests jQuery UI drag and drop functionality by dragging an element and dropping it onto a target element within an iframe

Starting URL: http://jqueryui.com/droppable/

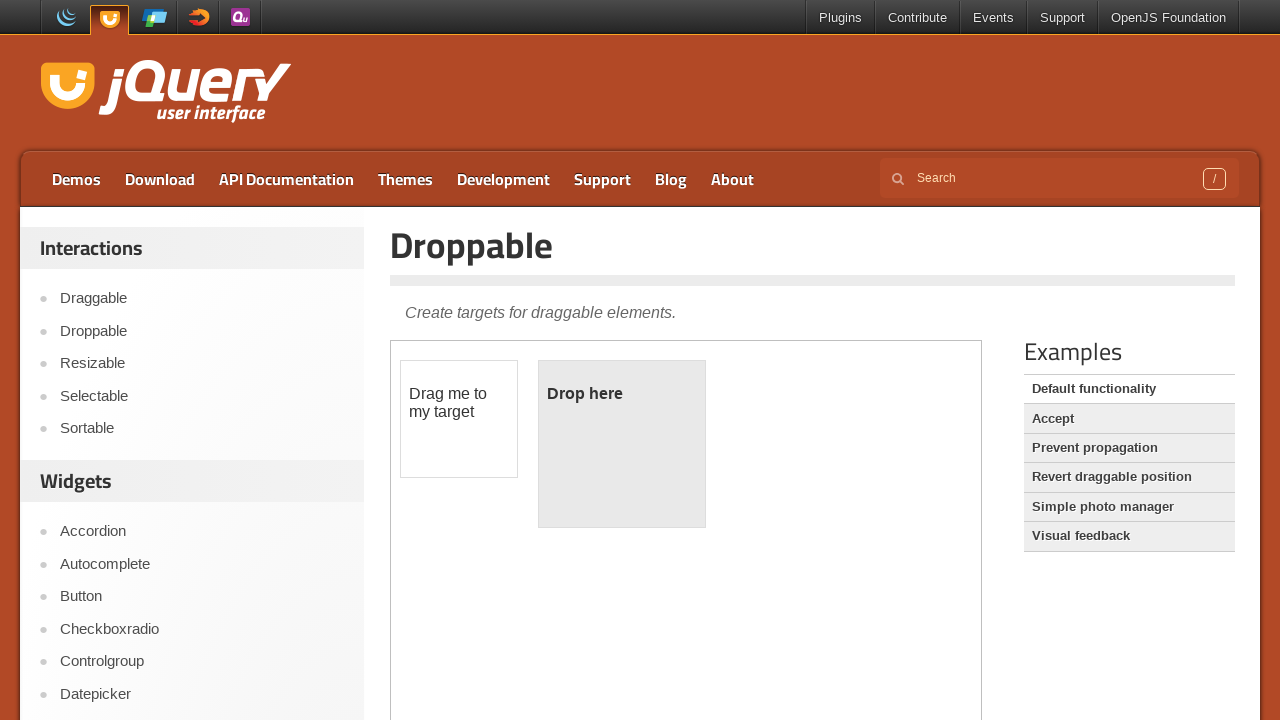

Located the demo iframe
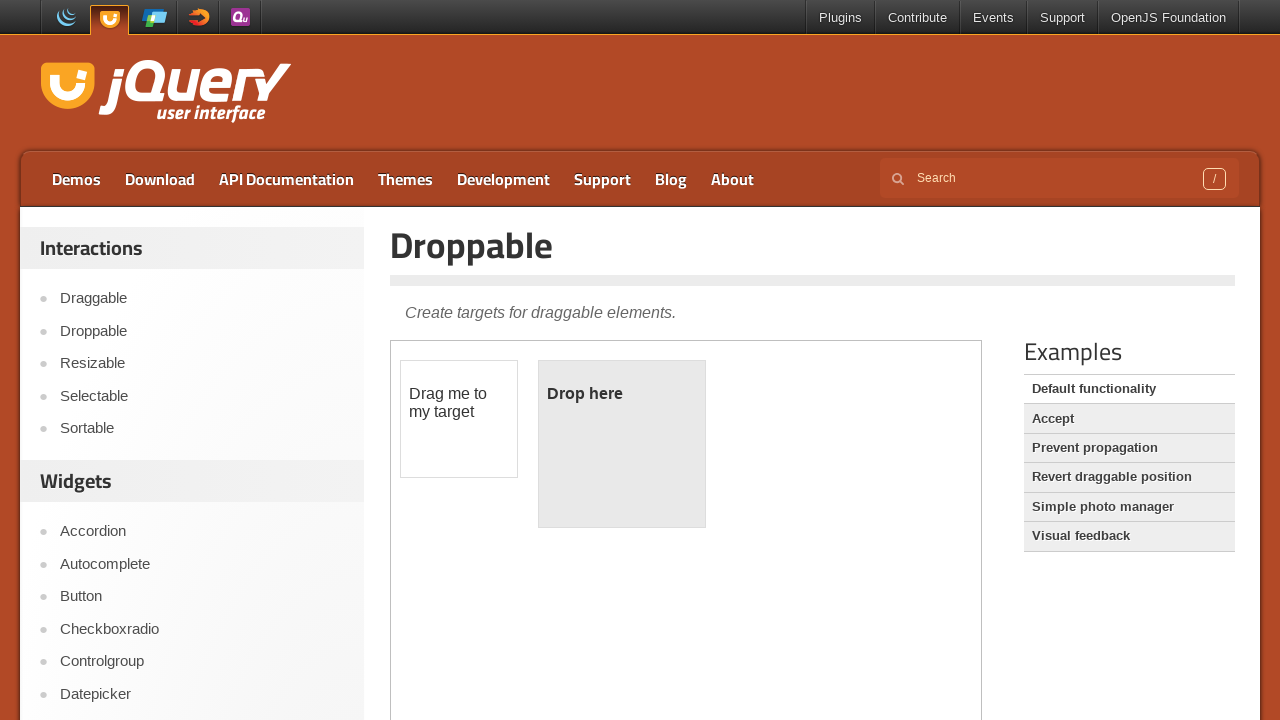

Located the draggable element within the iframe
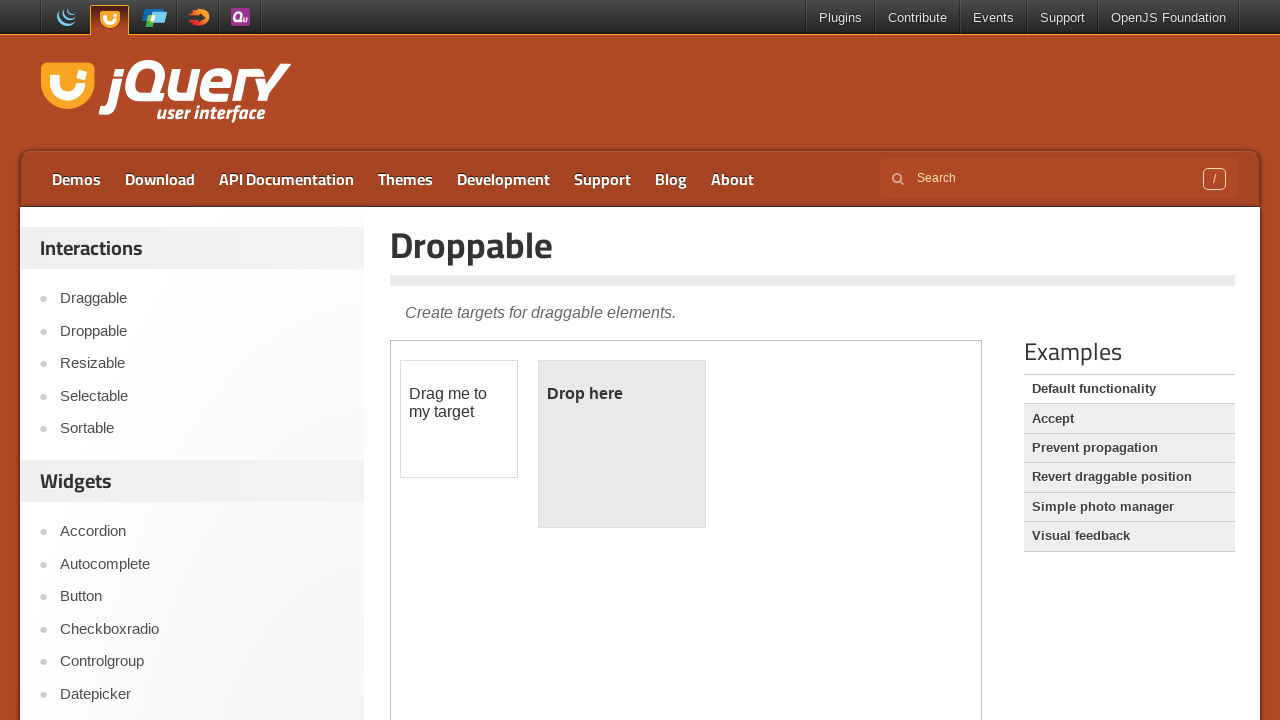

Located the droppable target element within the iframe
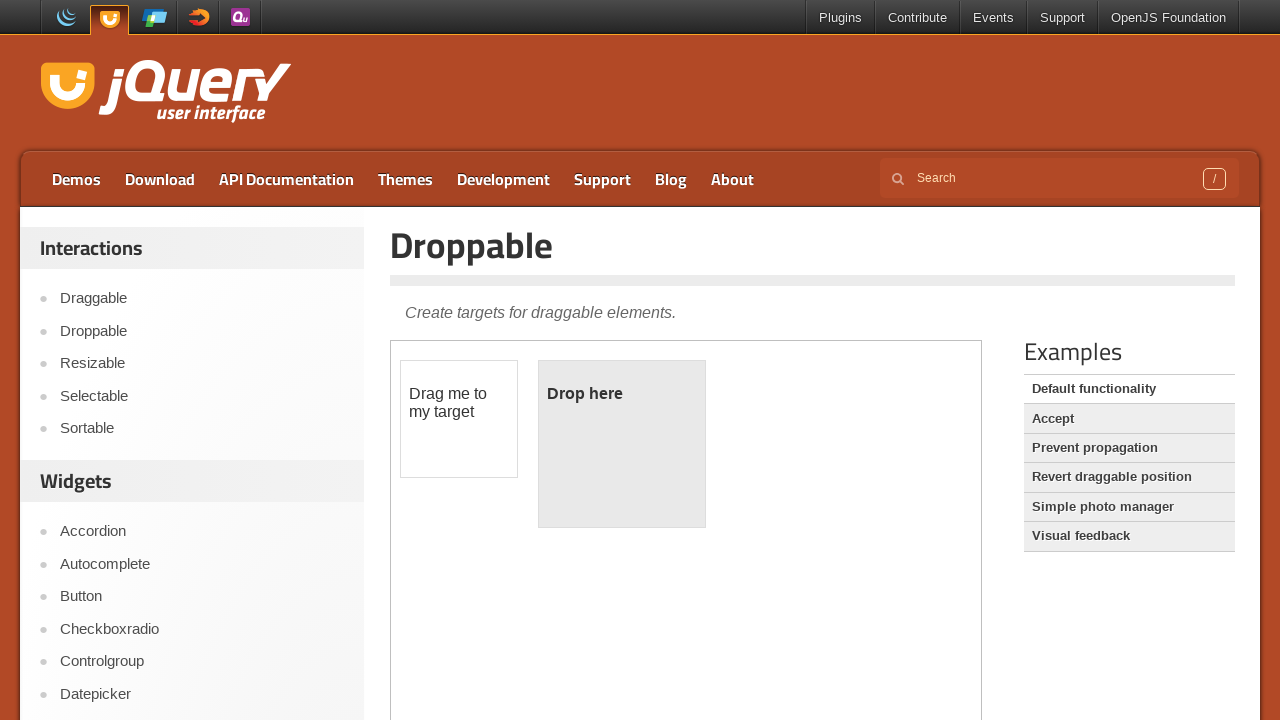

Dragged the draggable element and dropped it onto the droppable target at (622, 444)
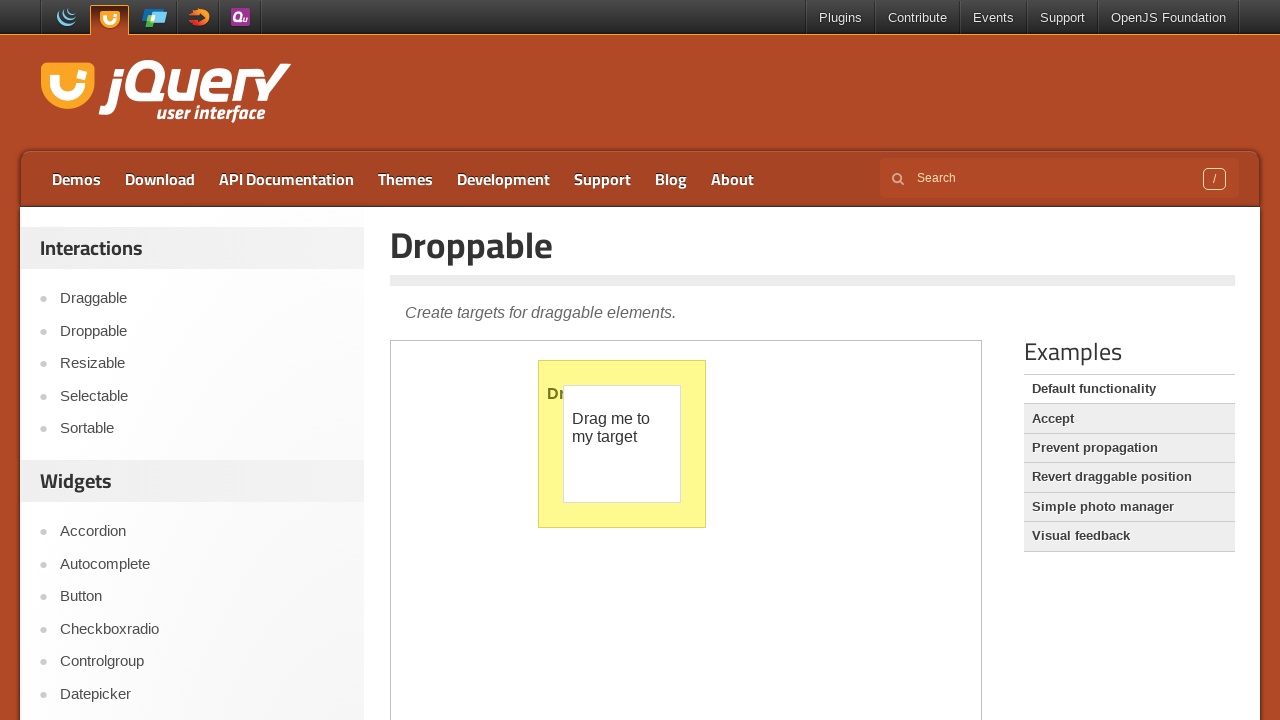

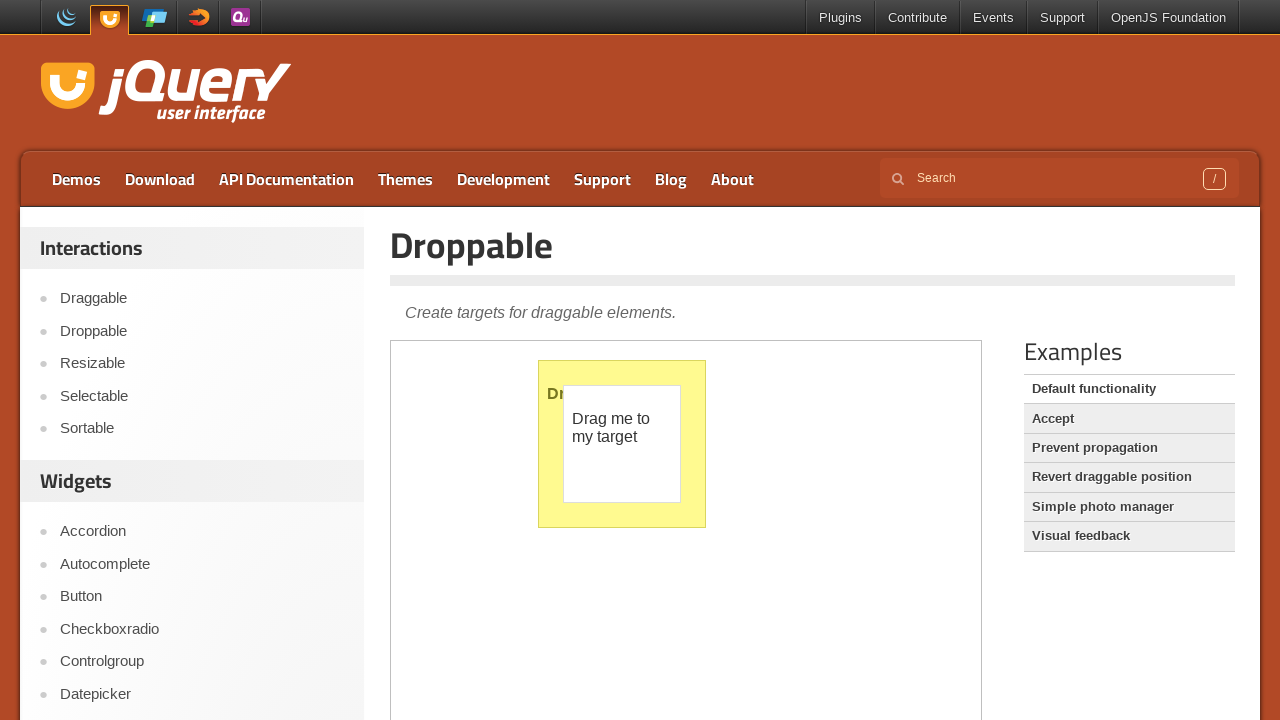